Navigates to W3Schools HTML tables page, interacts with a table to count rows and columns, extracts cell data, and scrolls to a specific element on the page

Starting URL: https://www.w3schools.com/html/html_tables.asp

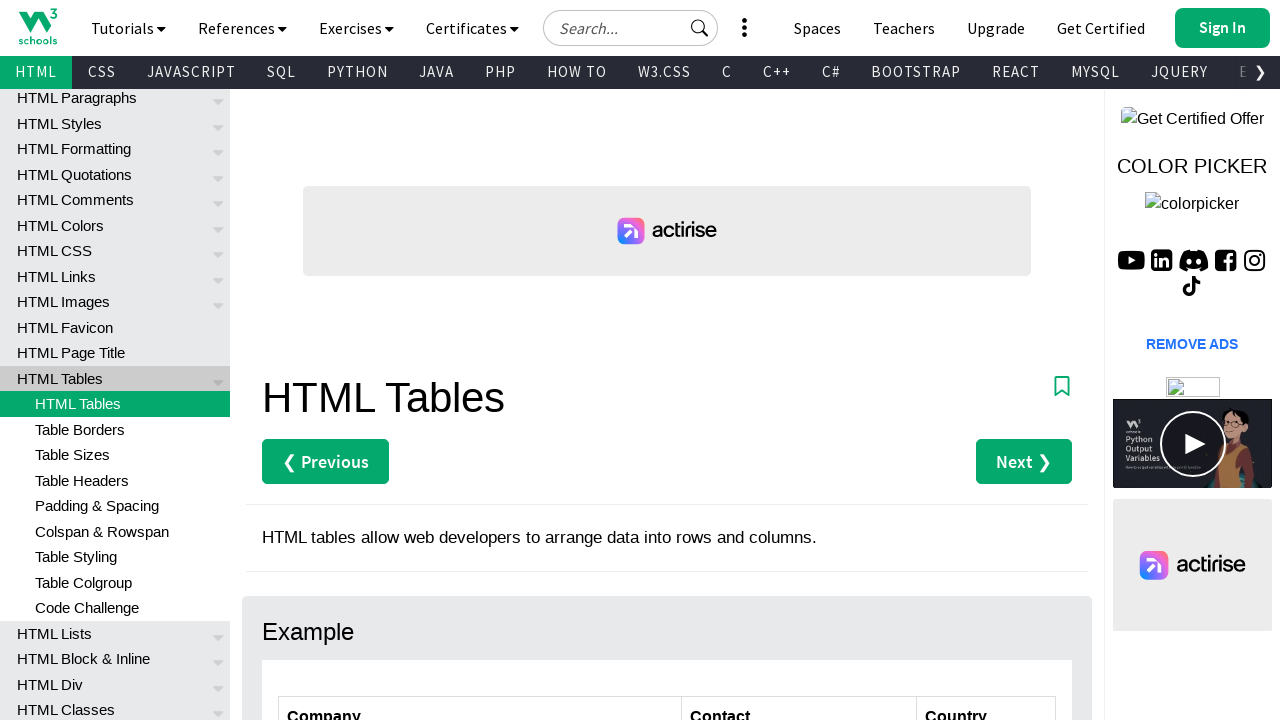

Waited for HTML table with id 'customers' to load
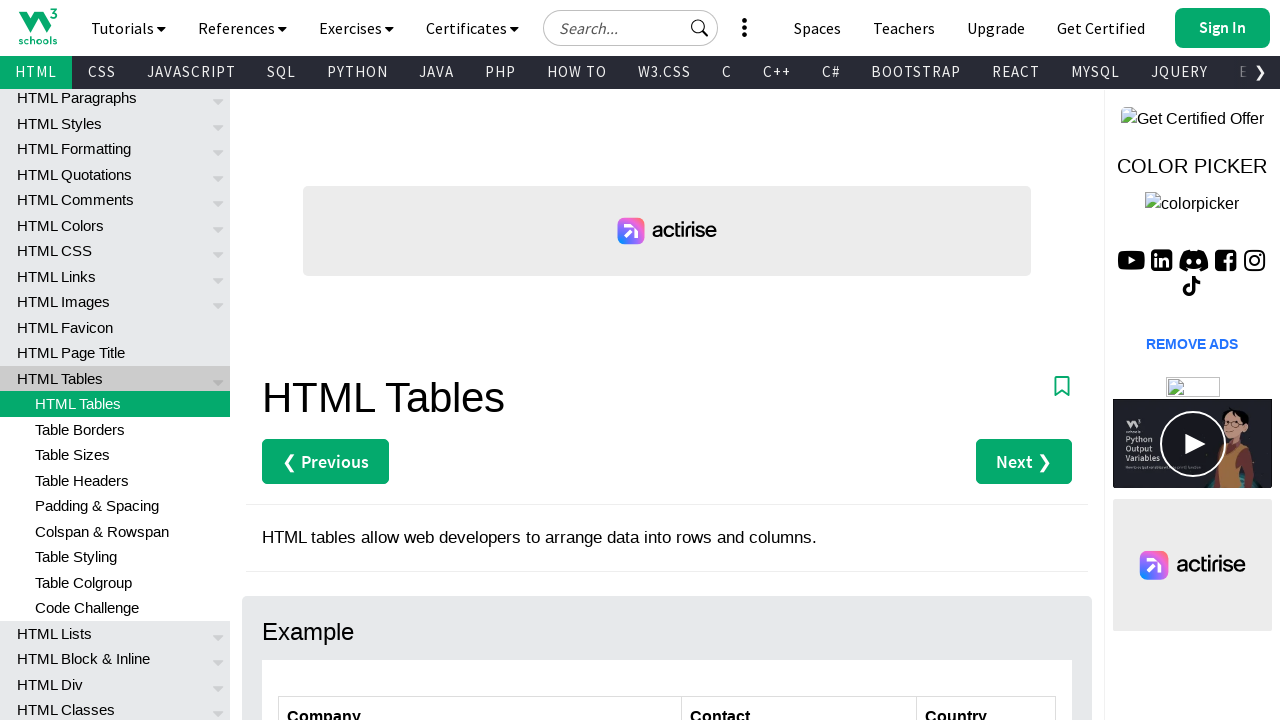

Retrieved all rows from the customers table
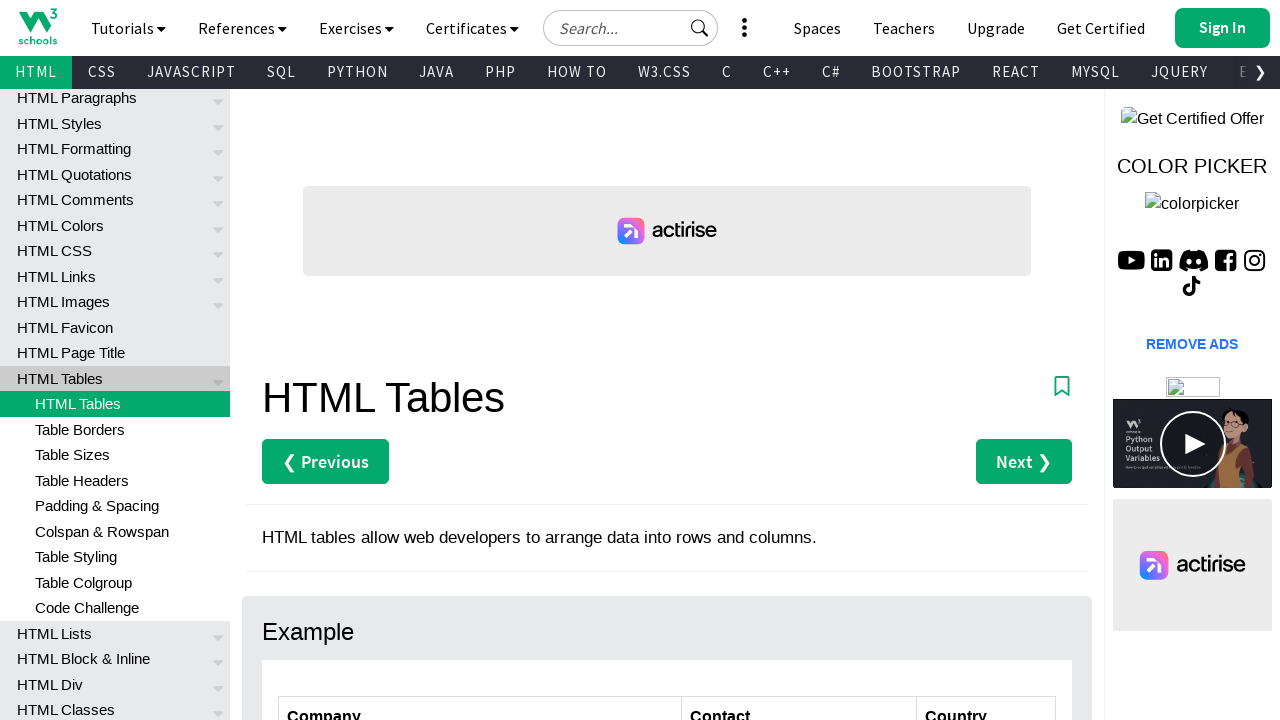

Retrieved all column headers from the customers table
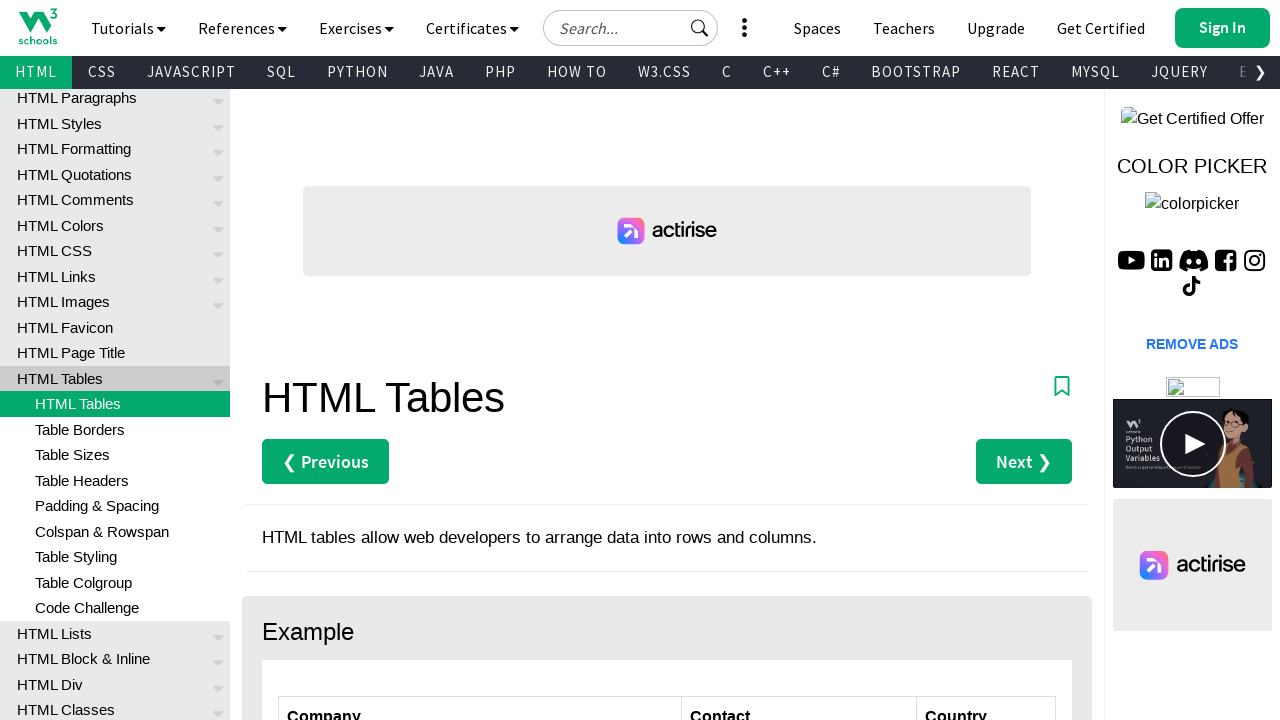

Retrieved cell data from row 4, column 1 of the customers table
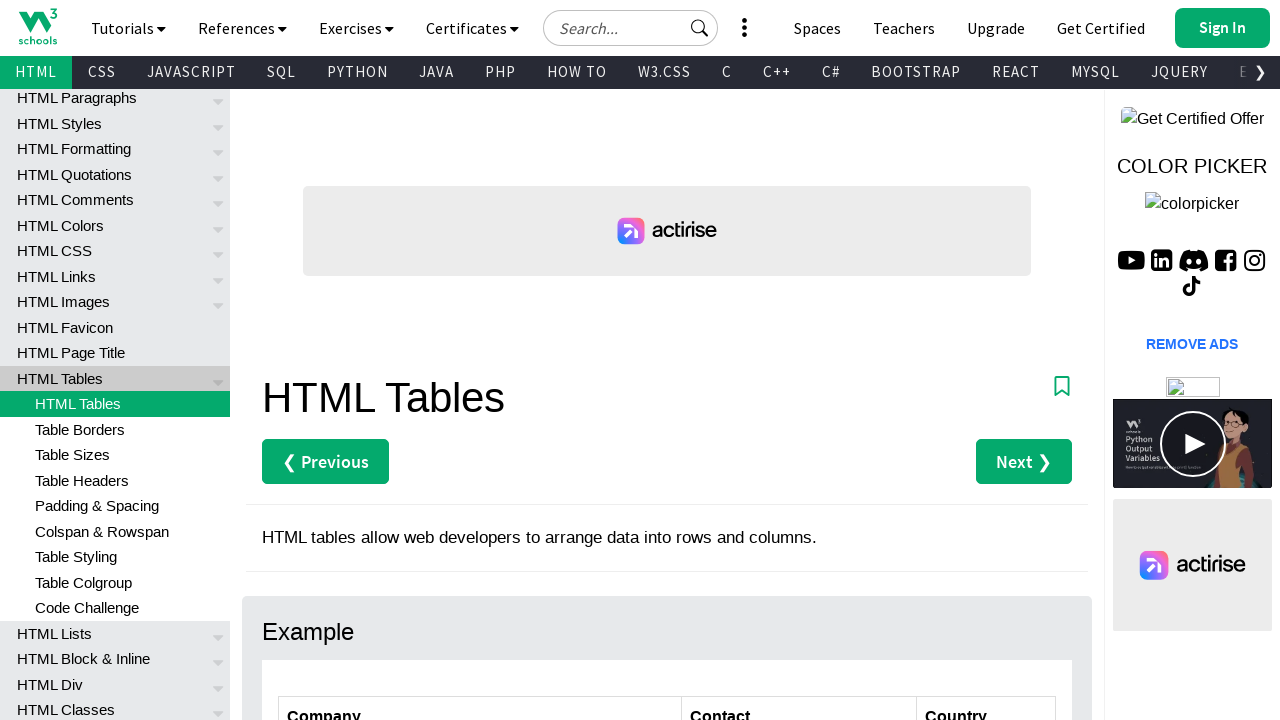

Retrieved first column data from row 2 of the customers table
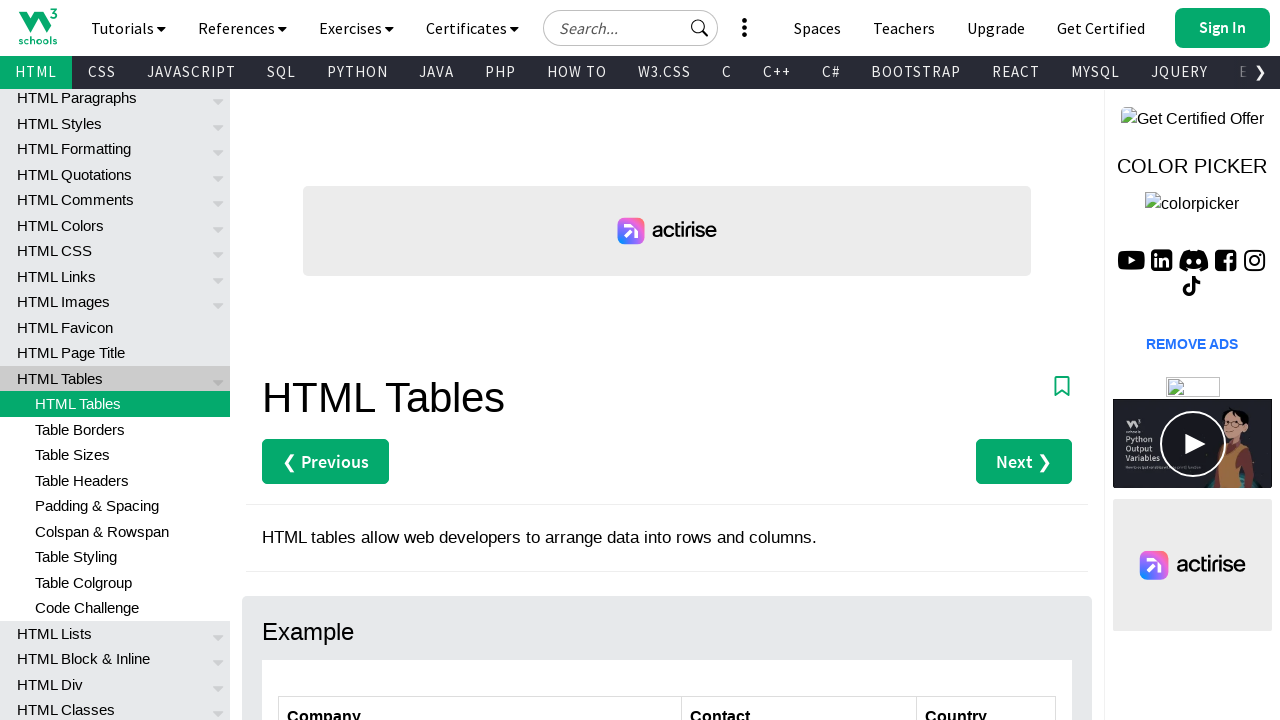

Retrieved first column data from row 3 of the customers table
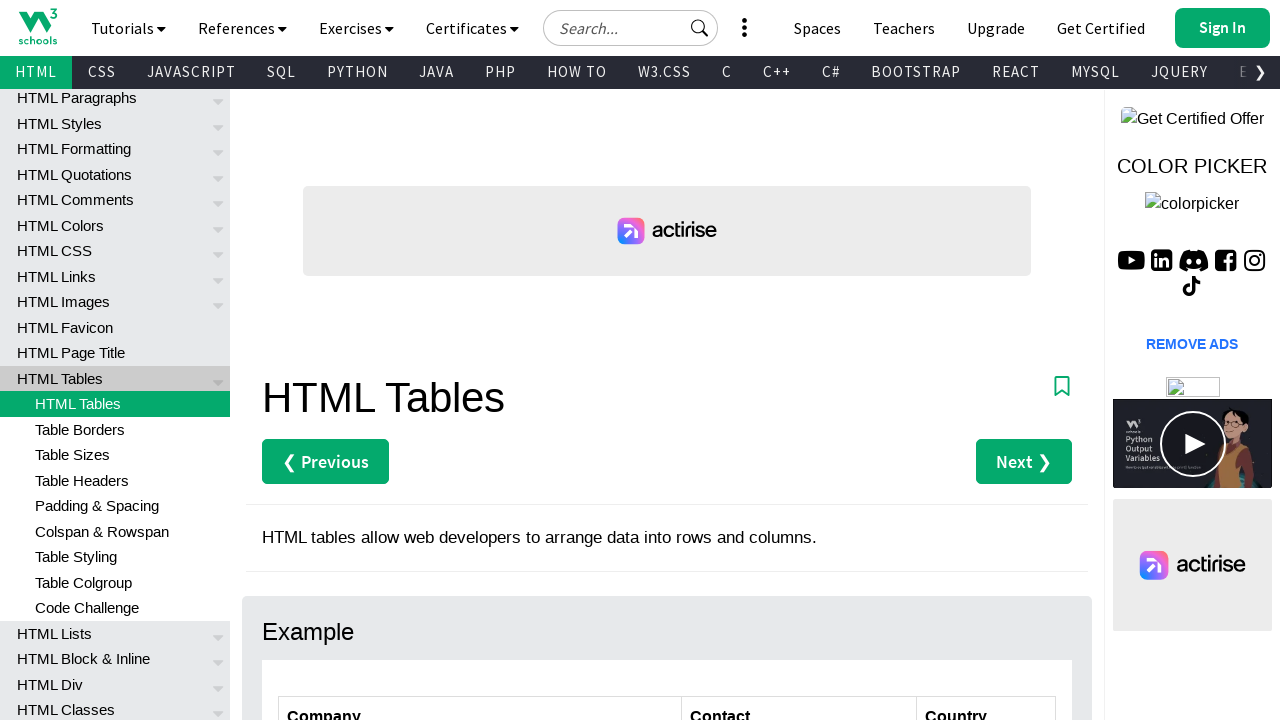

Retrieved first column data from row 4 of the customers table
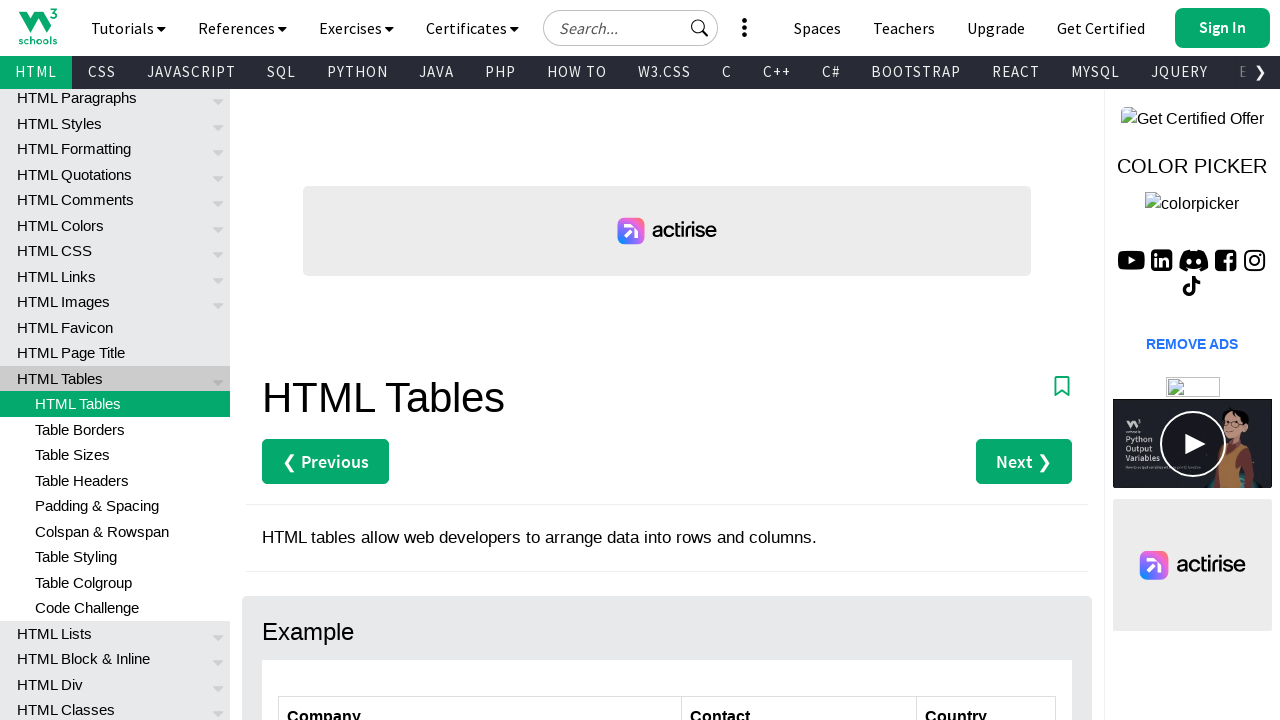

Retrieved first column data from row 5 of the customers table
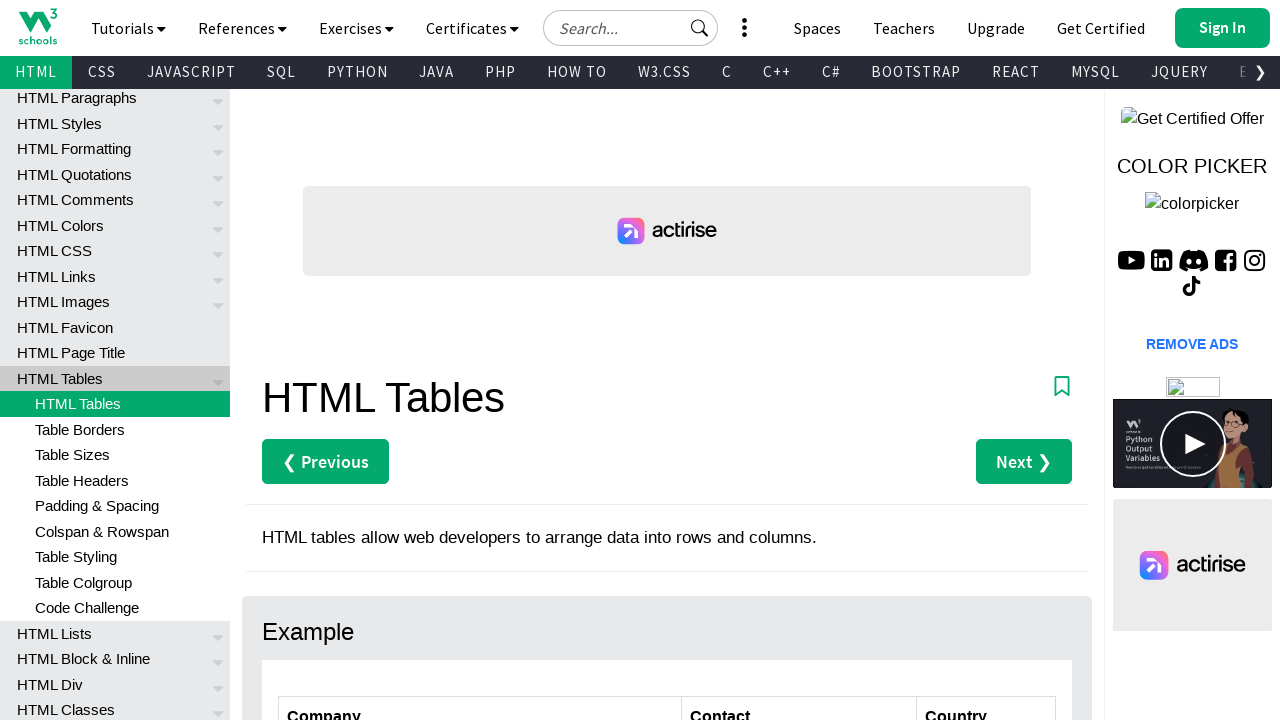

Retrieved first column data from row 6 of the customers table
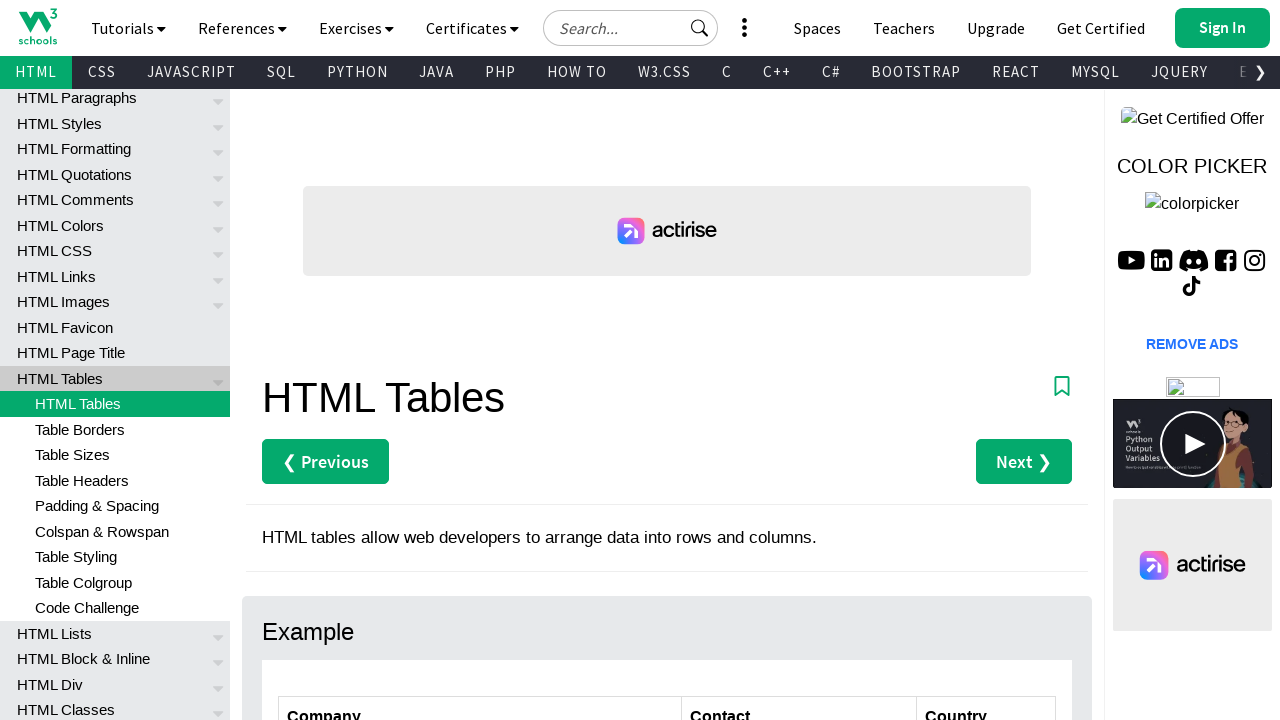

Located element with text 'Define an HTML Table'
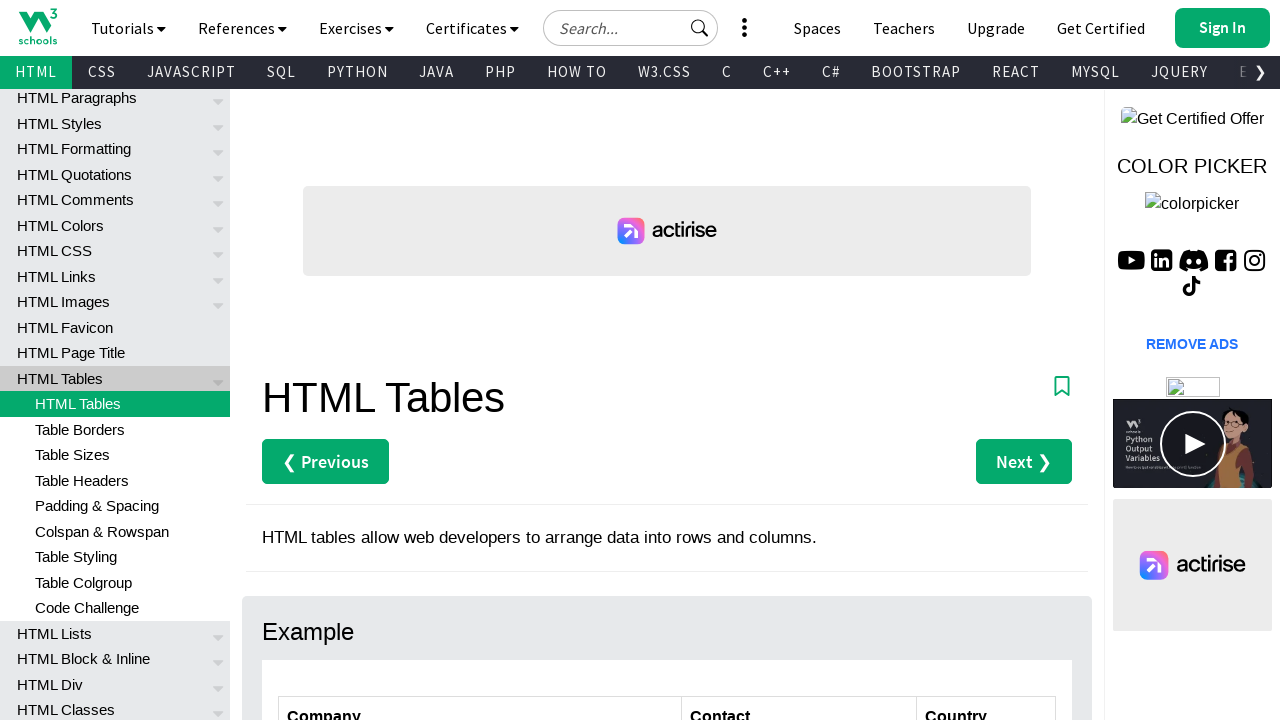

Scrolled to element 'Define an HTML Table'
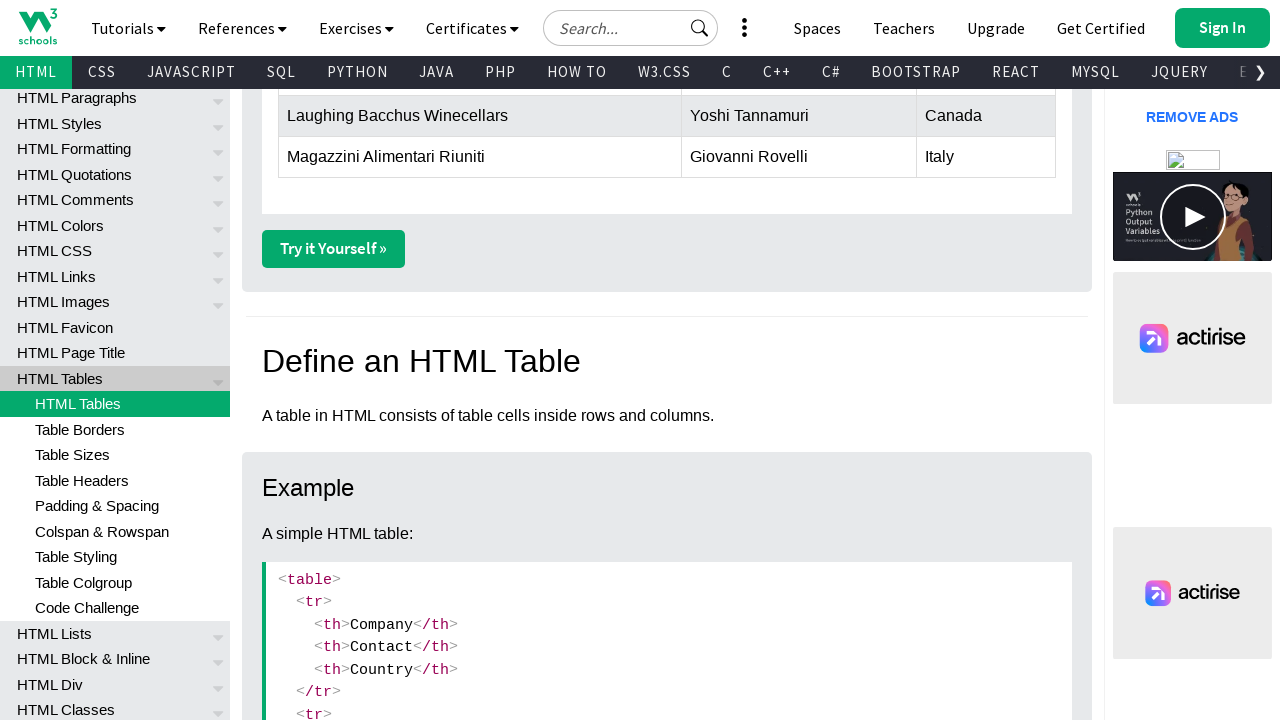

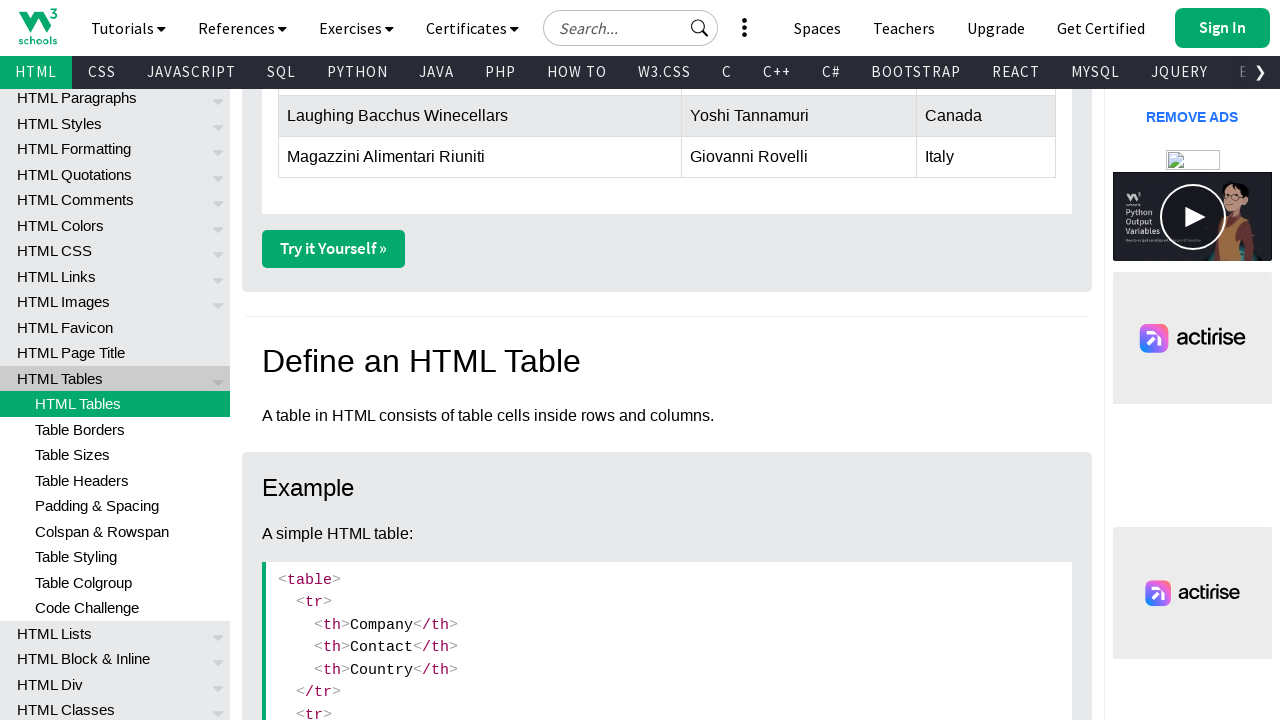